Tests login form interaction by filling username and password fields, clicking login button, and navigating through links on the page

Starting URL: https://the-internet.herokuapp.com/login

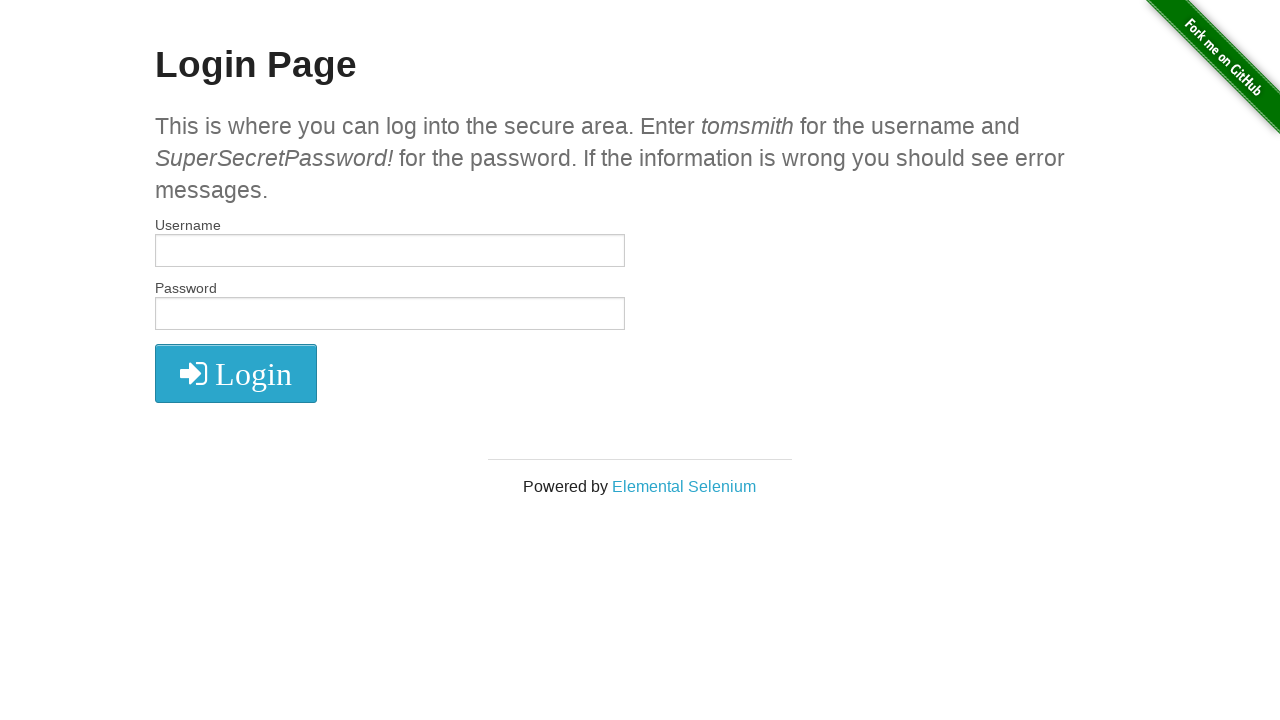

Filled username field with 'Ramona' on #username
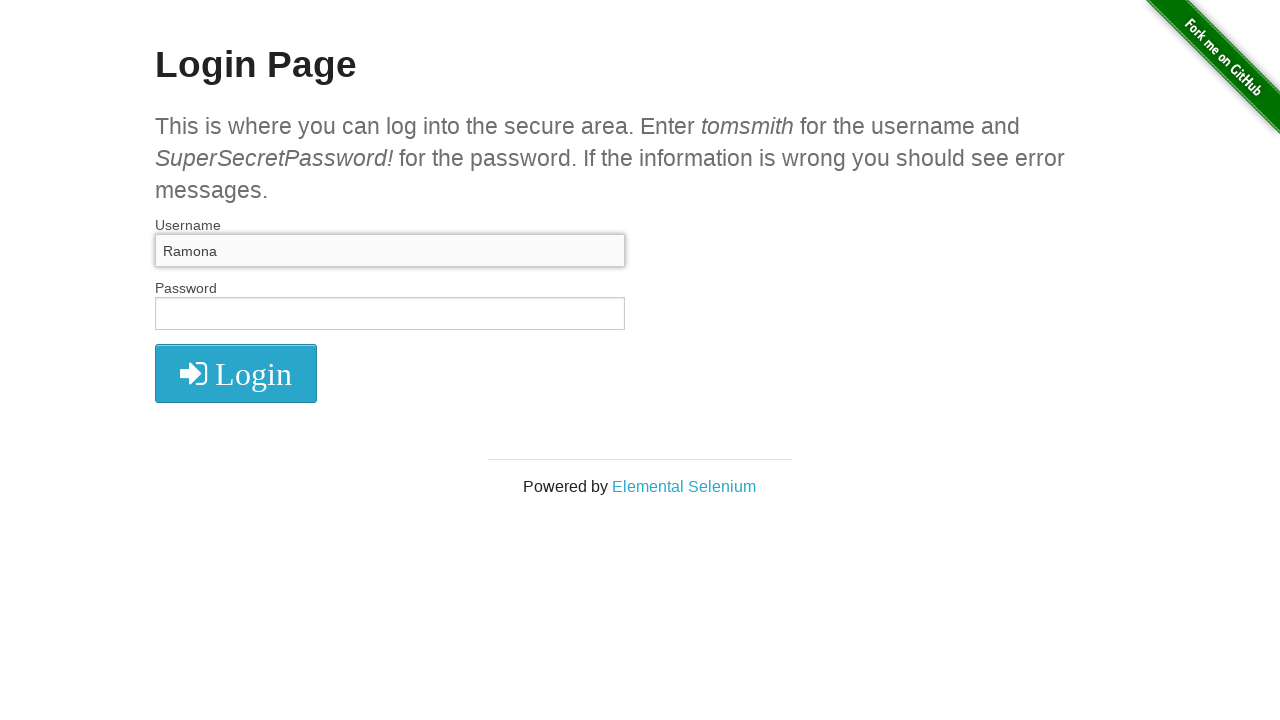

Filled password field with 'ramona1' on #password
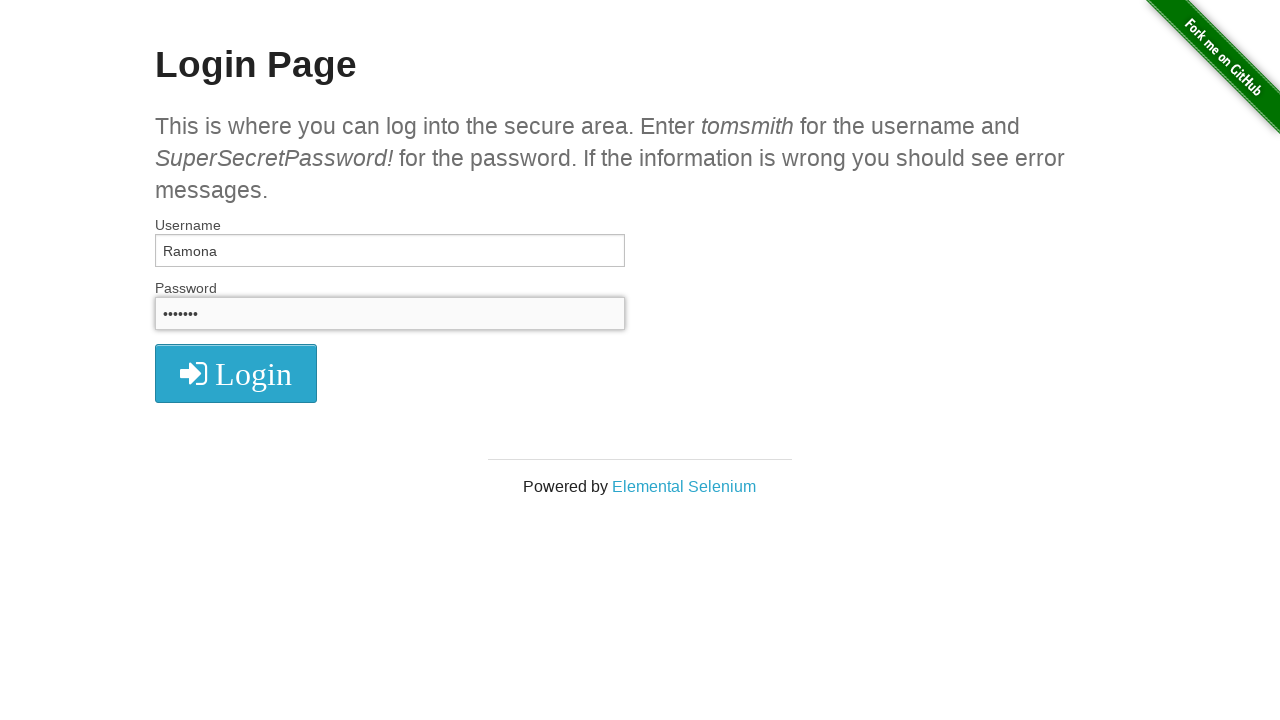

Clicked login button at (236, 373) on button
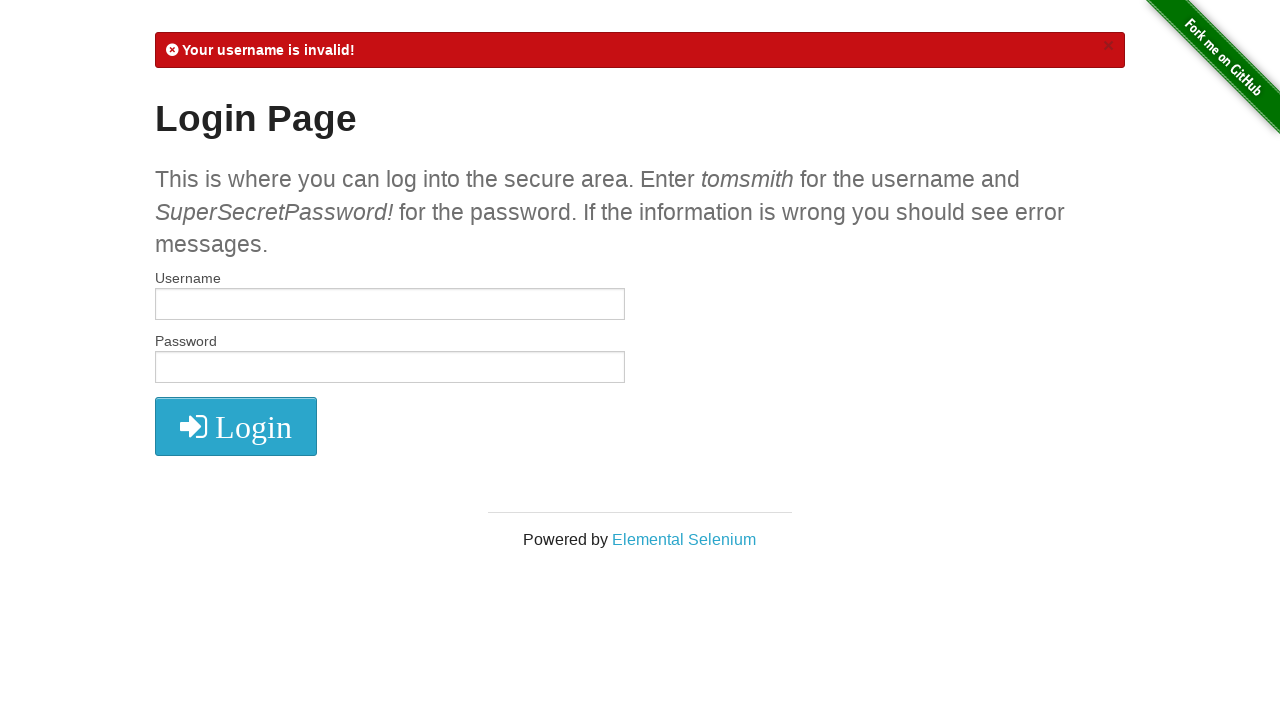

Clicked on 'Elemental Selenium' link at (684, 540) on text=Elemental Selenium
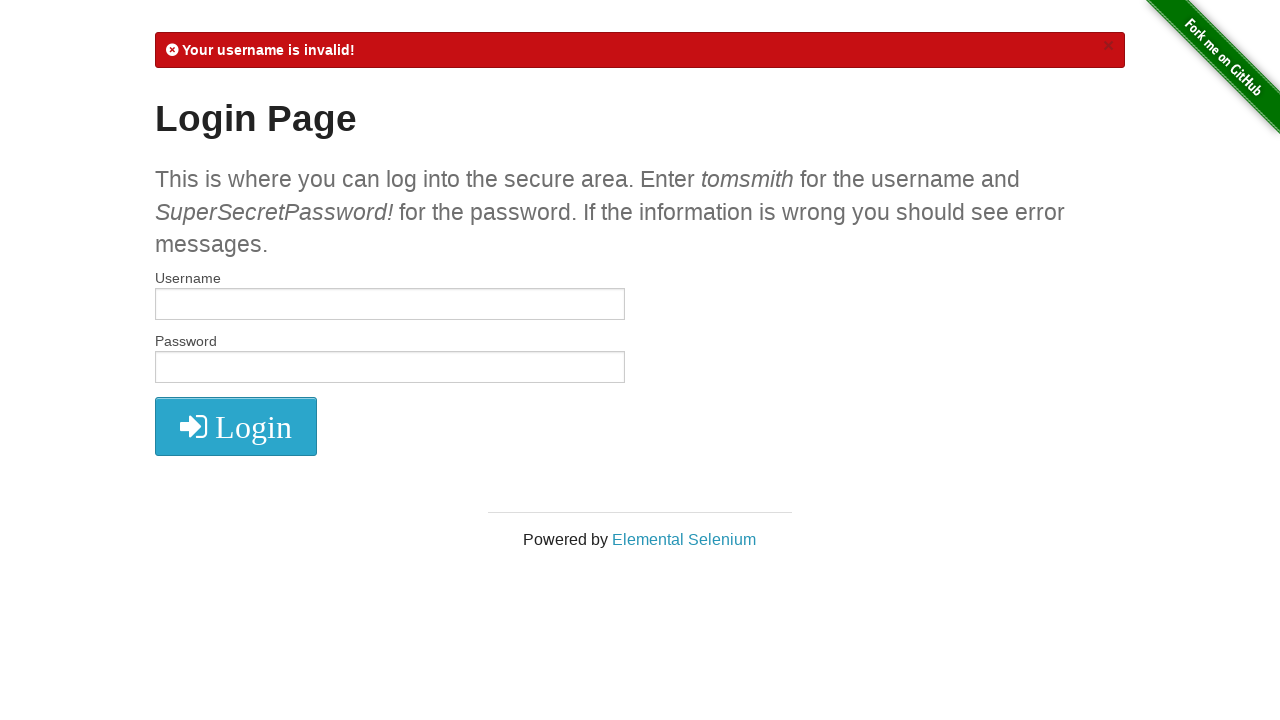

Clicked on 'Elemental' link at (684, 540) on text=Elemental
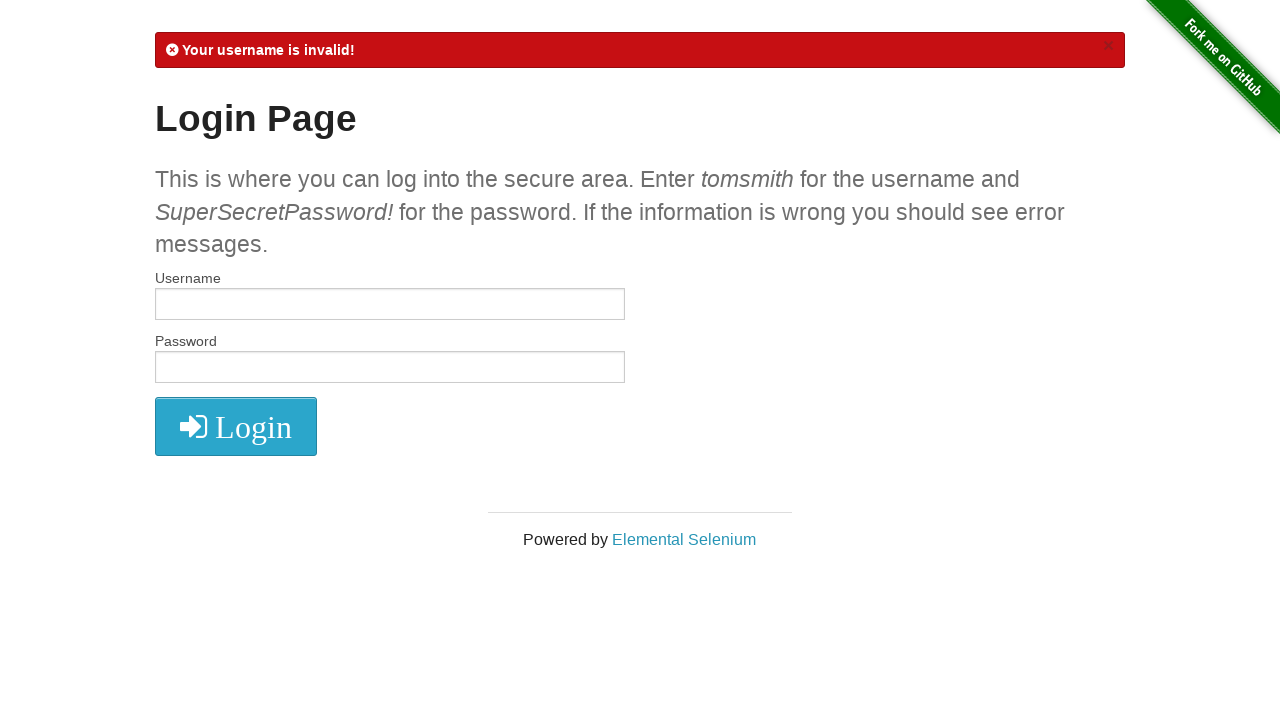

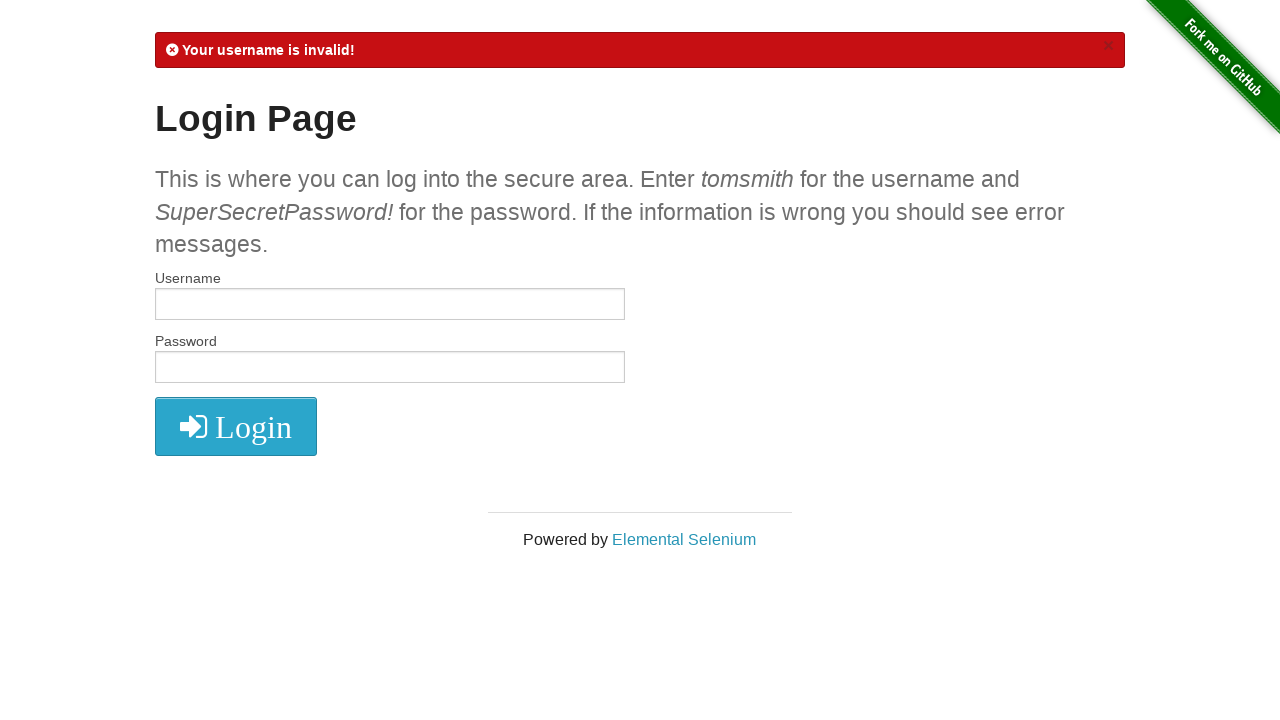